Tests resizable functionality by dragging the resize handle to change element dimensions

Starting URL: http://only-testing-blog.blogspot.in/2014/09/drag-and-drop.html

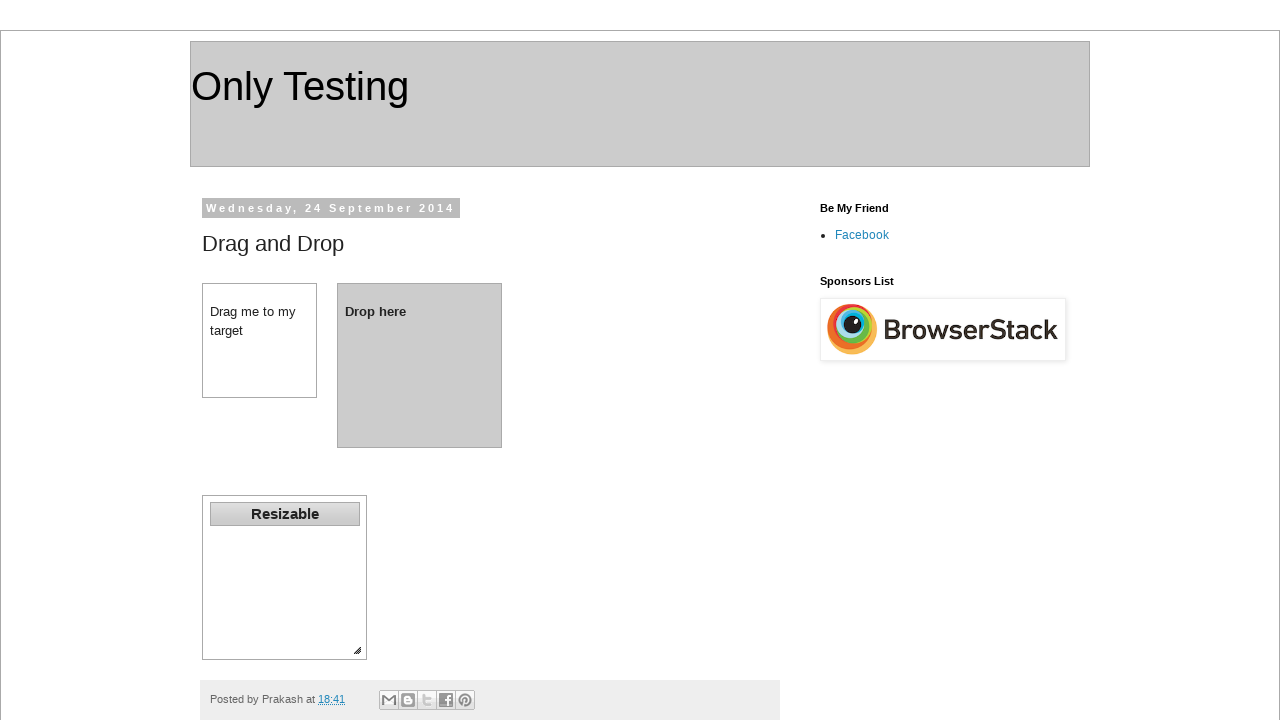

Located the resizable element
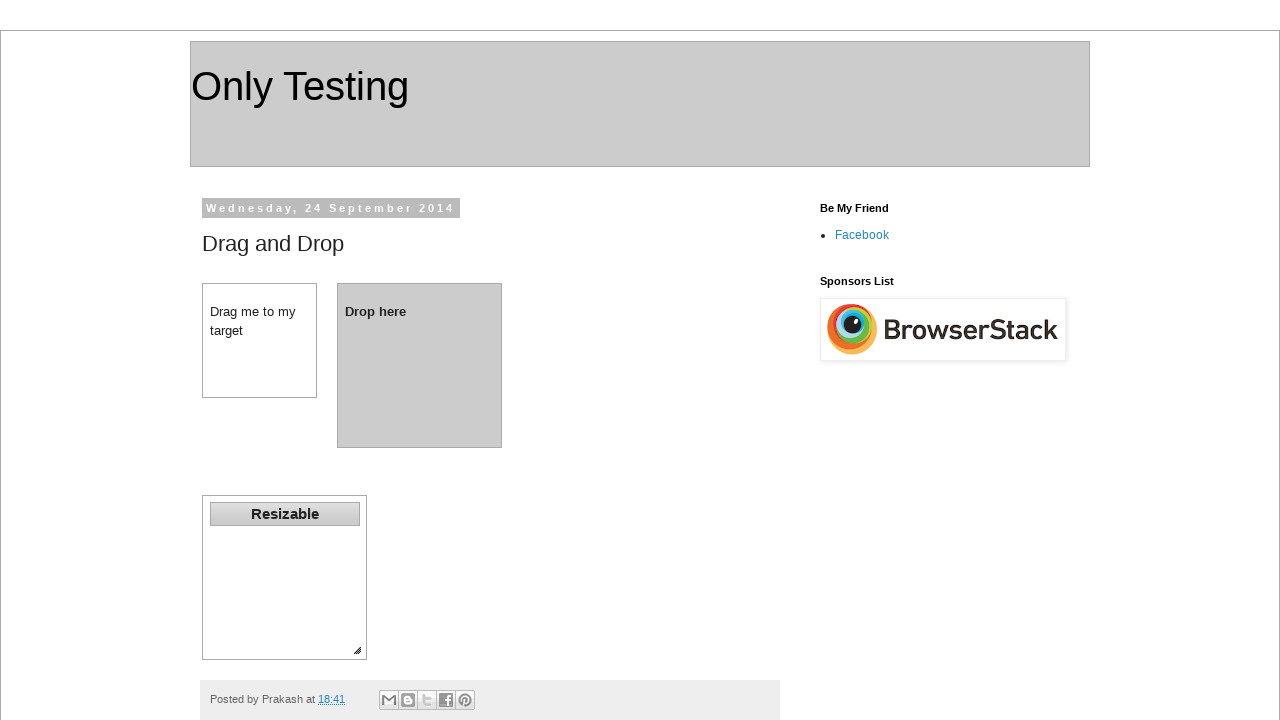

Retrieved bounding box of resizable element
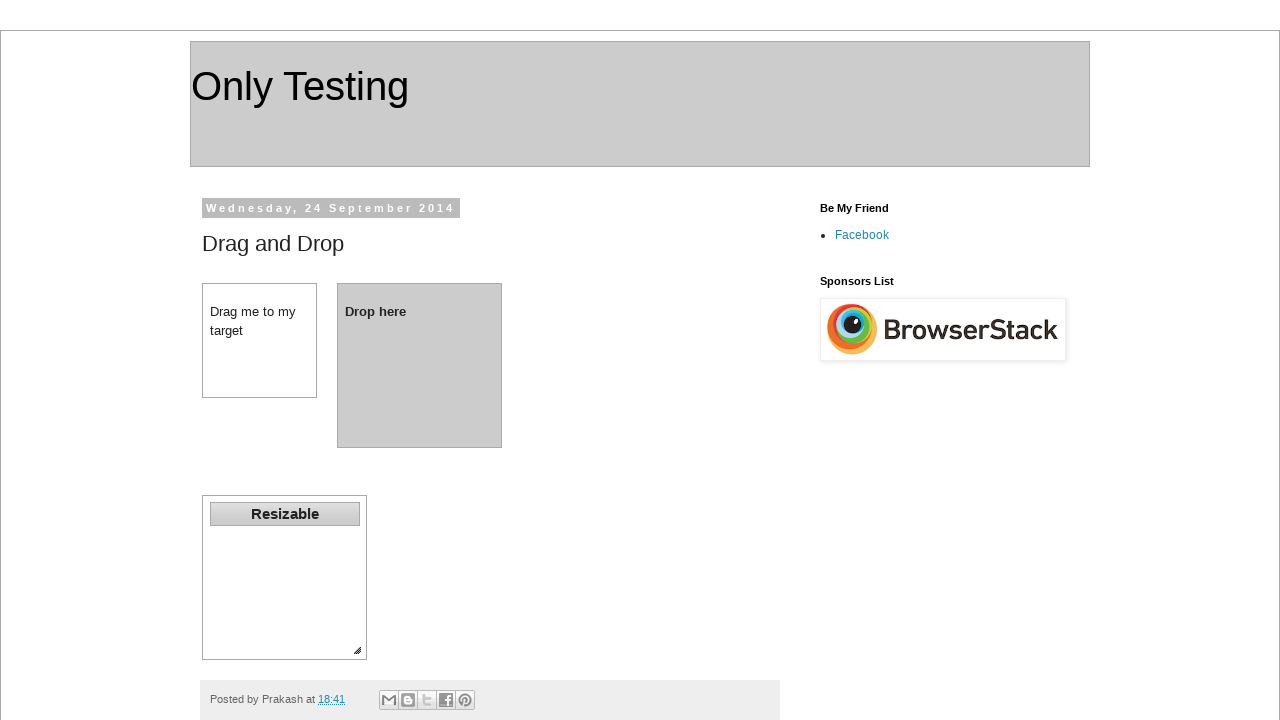

Moved mouse to center of resize handle at (357, 650)
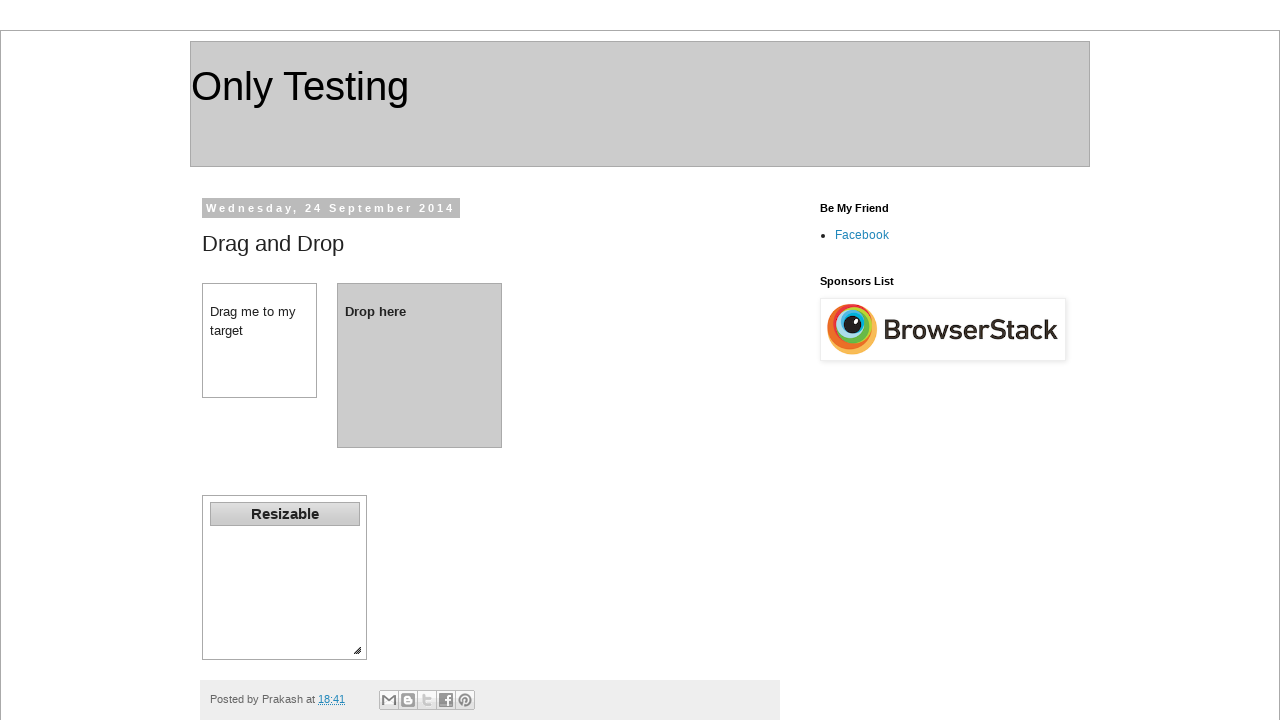

Pressed mouse button down on resize handle at (357, 650)
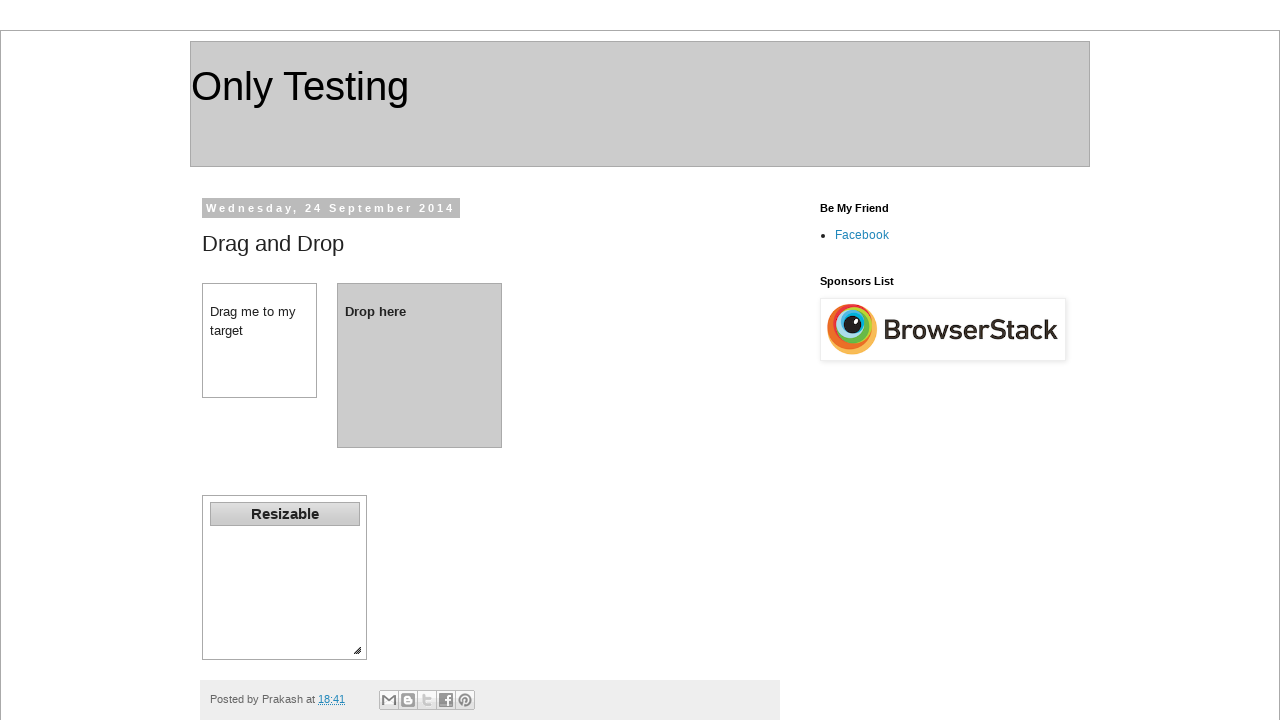

Dragged resize handle to new position (100px right, 60px down) at (449, 702)
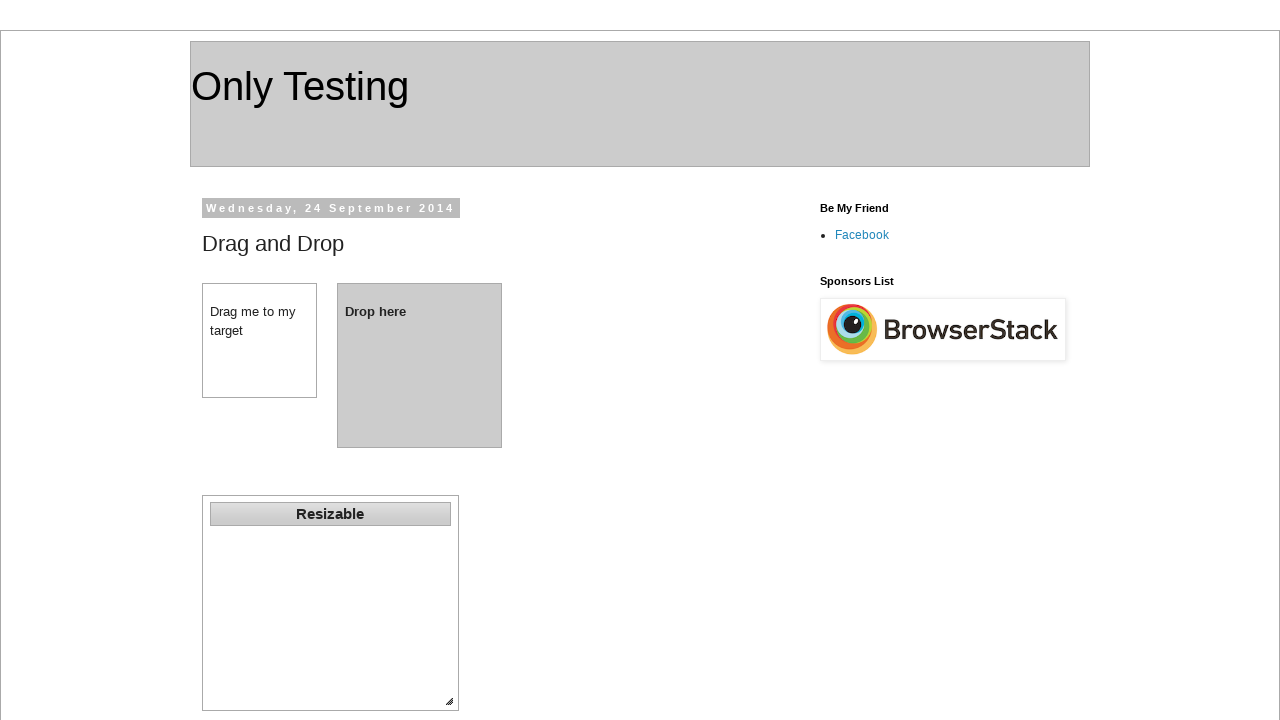

Released mouse button to complete resize at (449, 702)
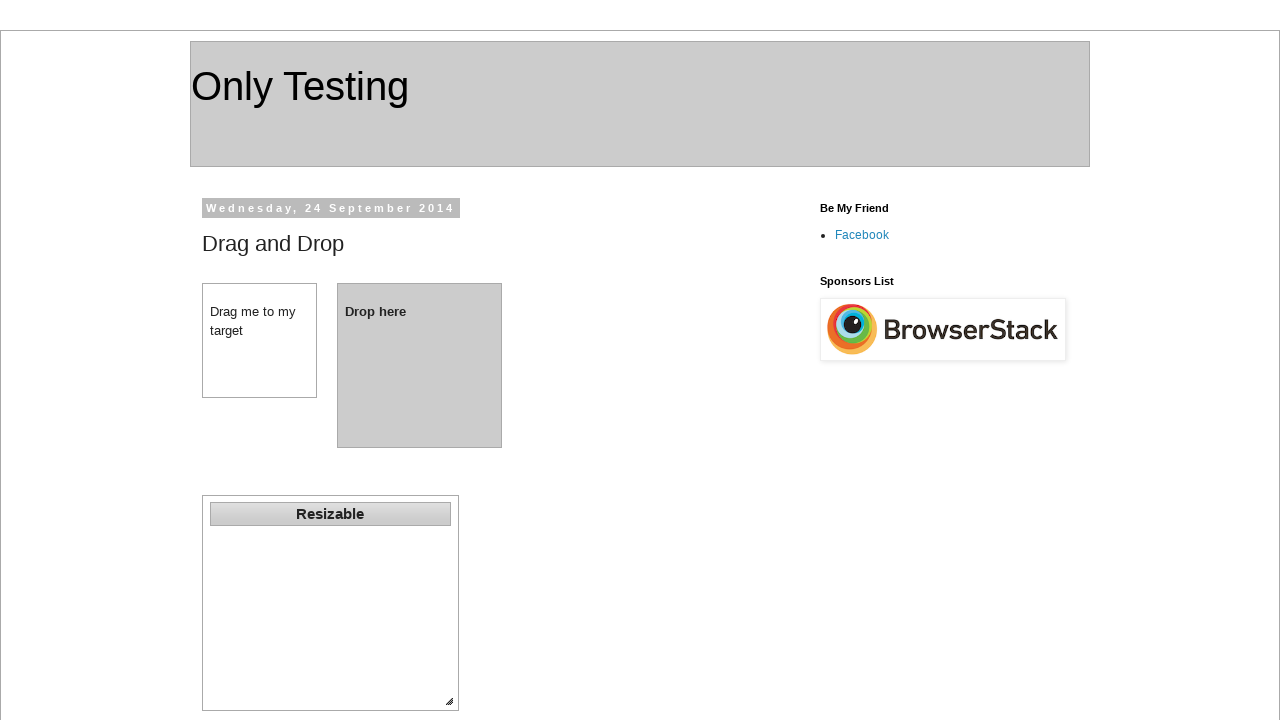

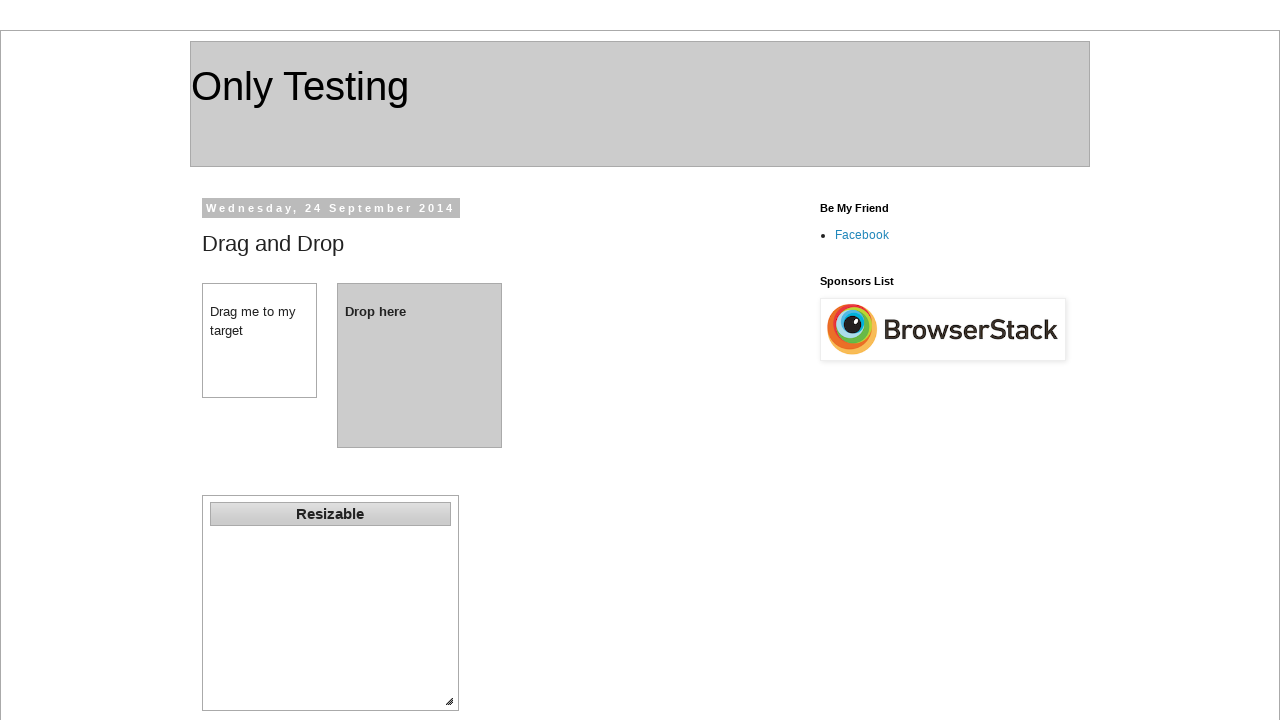